Tests that the currently selected filter link is highlighted

Starting URL: https://demo.playwright.dev/todomvc

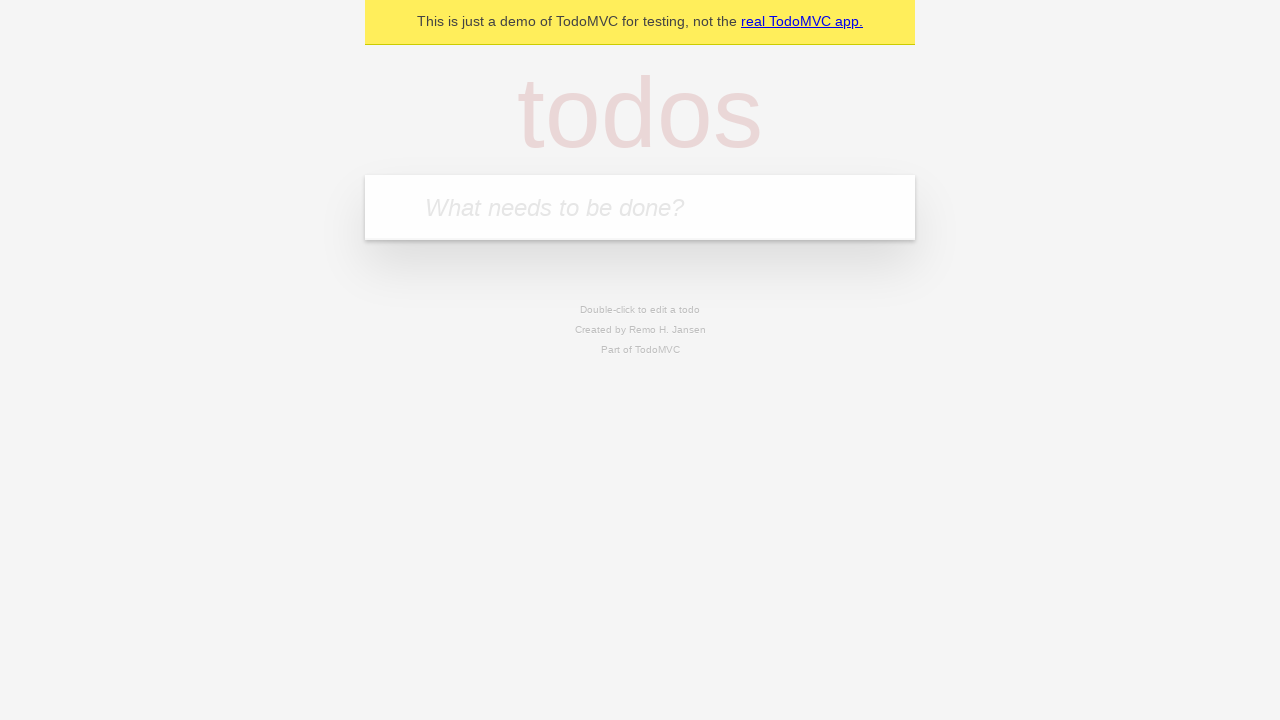

Filled todo input with 'buy some cheese' on internal:attr=[placeholder="What needs to be done?"i]
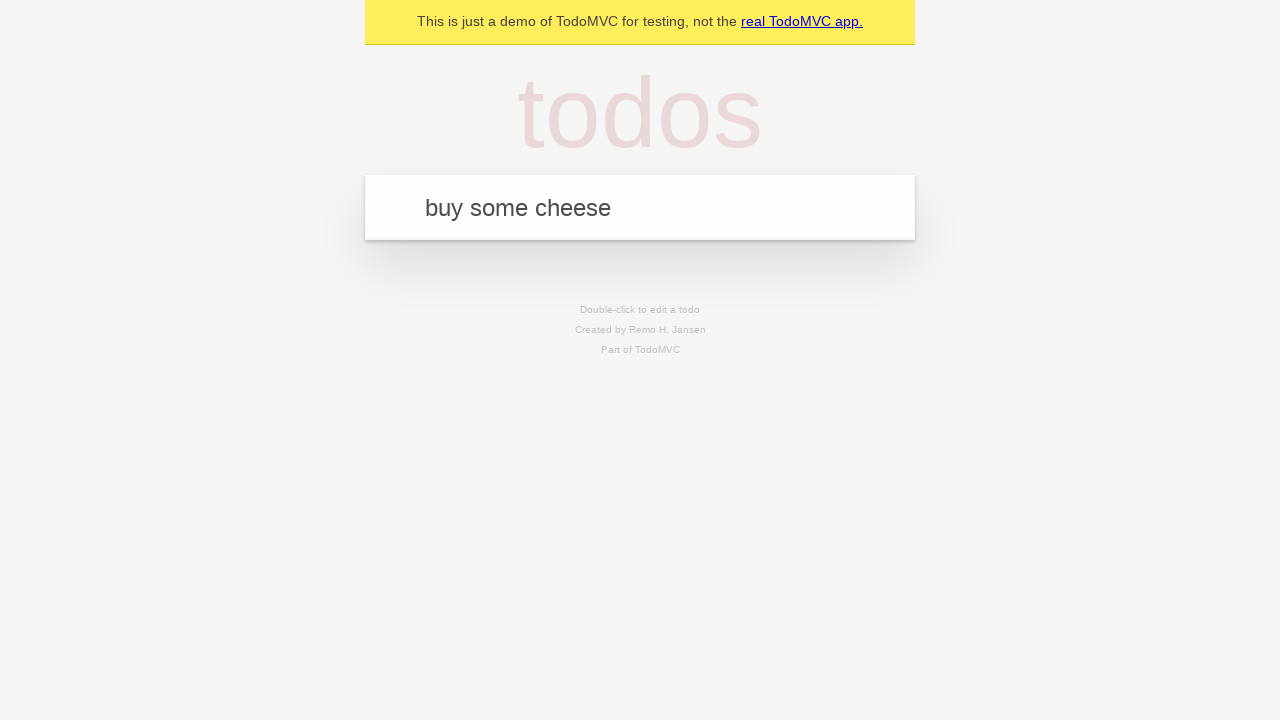

Pressed Enter to create first todo on internal:attr=[placeholder="What needs to be done?"i]
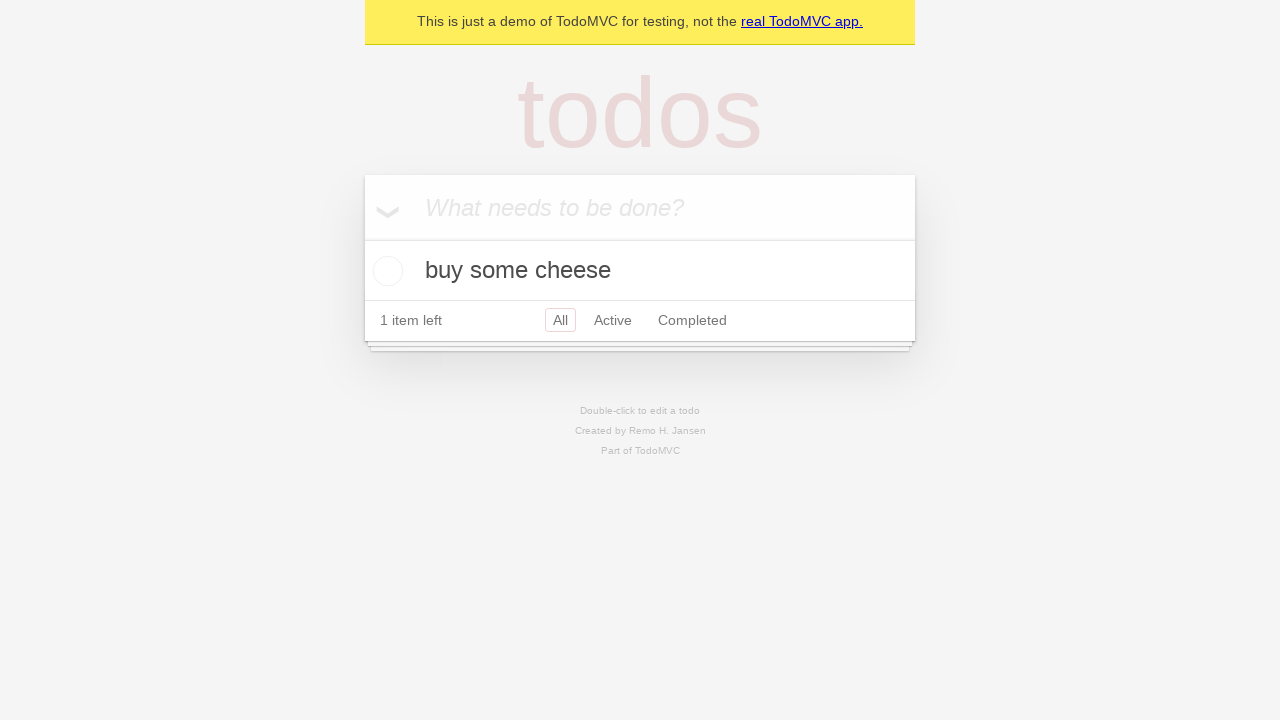

Filled todo input with 'feed the cat' on internal:attr=[placeholder="What needs to be done?"i]
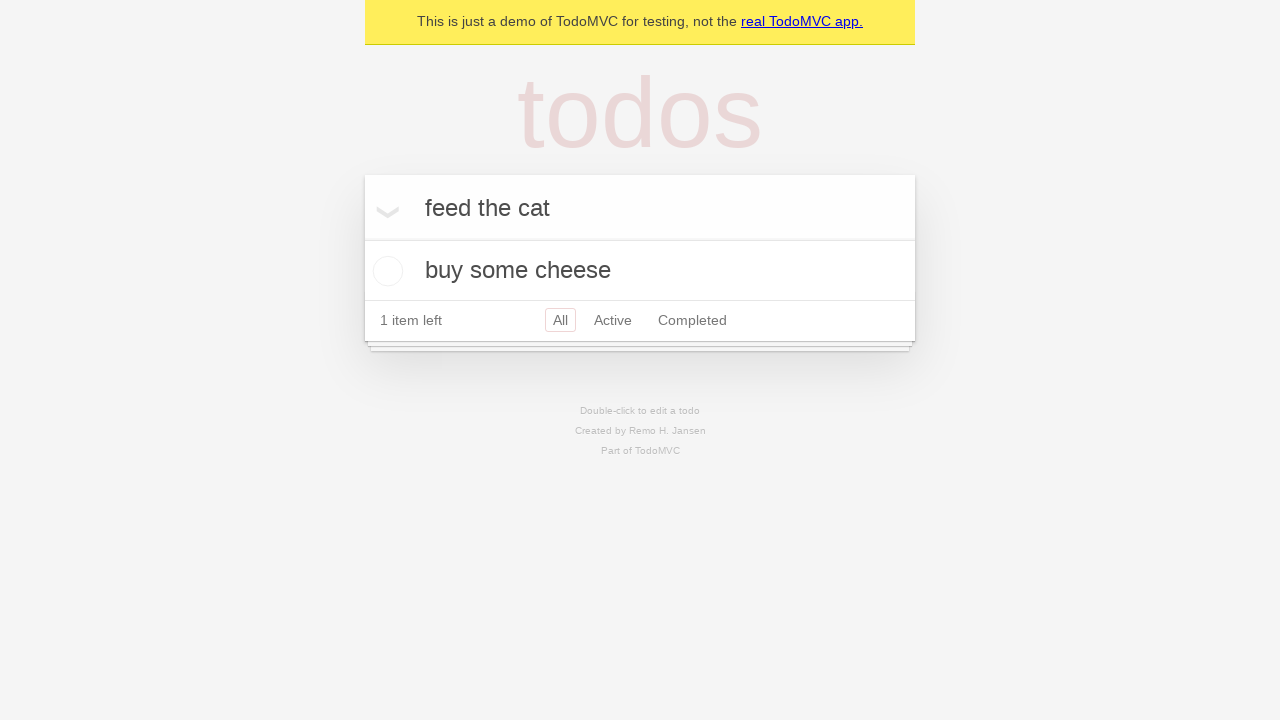

Pressed Enter to create second todo on internal:attr=[placeholder="What needs to be done?"i]
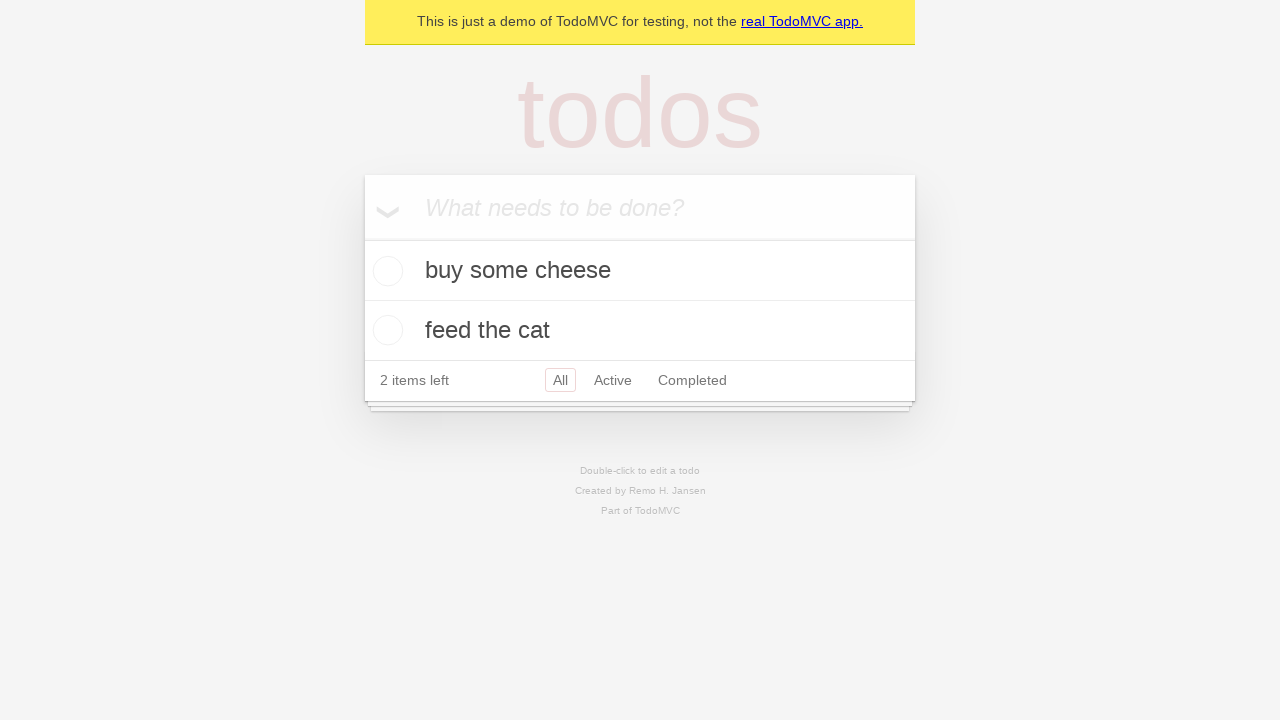

Filled todo input with 'book a doctors appointment' on internal:attr=[placeholder="What needs to be done?"i]
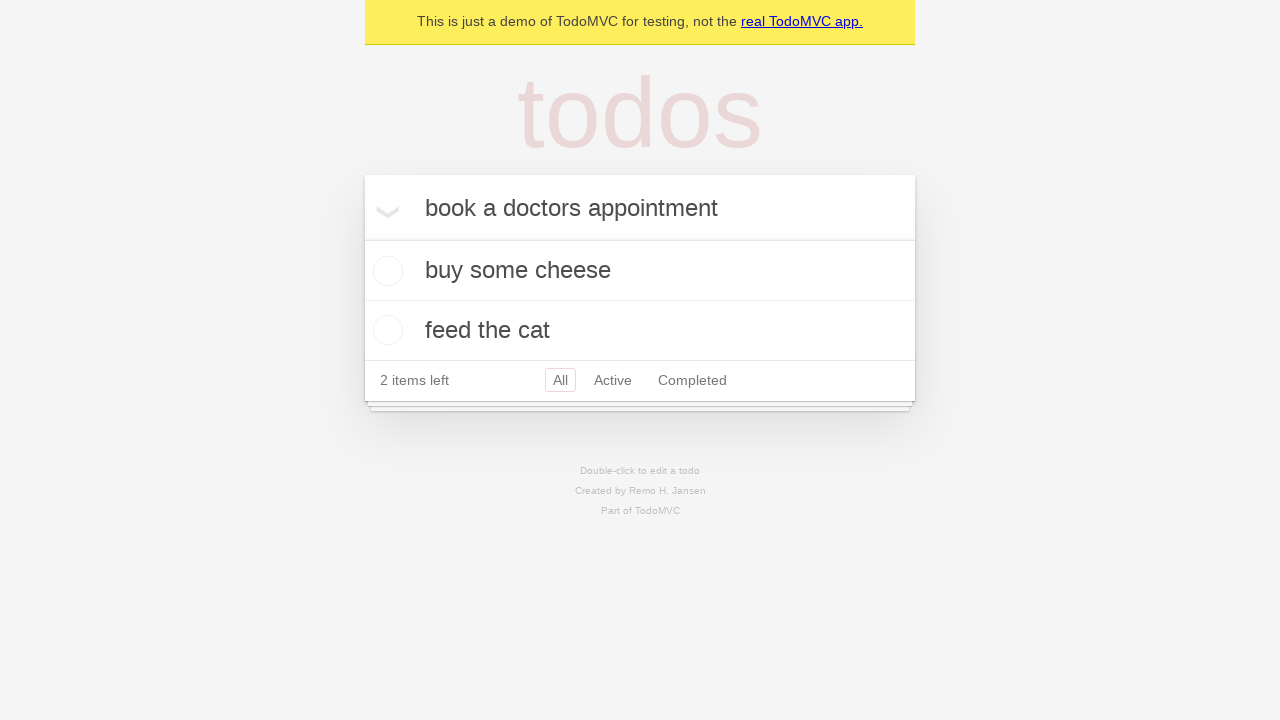

Pressed Enter to create third todo on internal:attr=[placeholder="What needs to be done?"i]
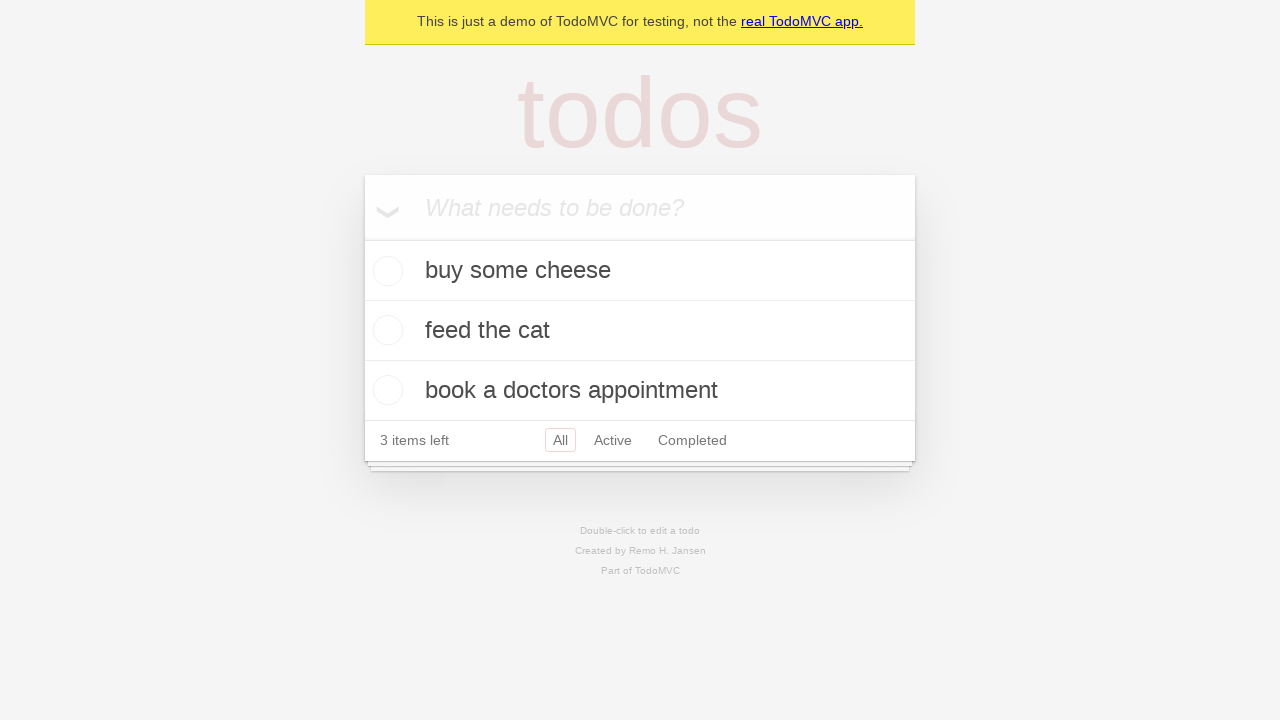

Clicked Active filter link at (613, 440) on internal:role=link[name="Active"i]
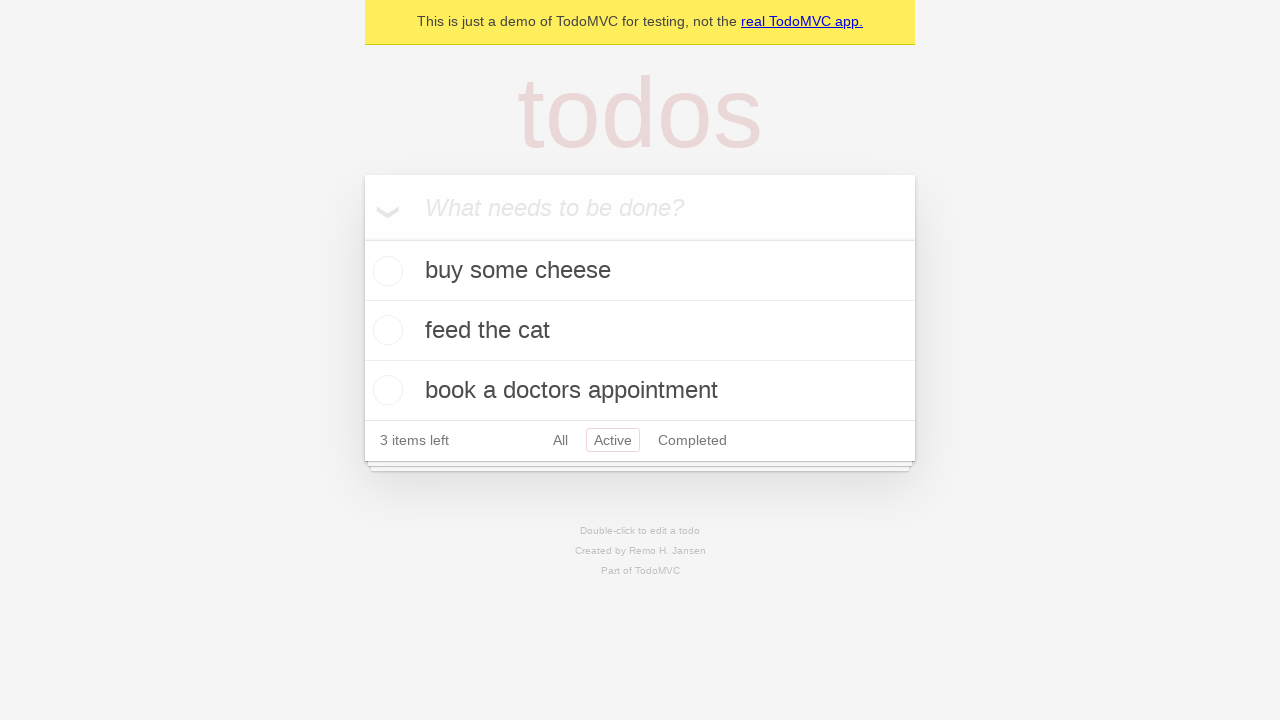

Clicked Completed filter link to verify highlight on currently applied filter at (692, 440) on internal:role=link[name="Completed"i]
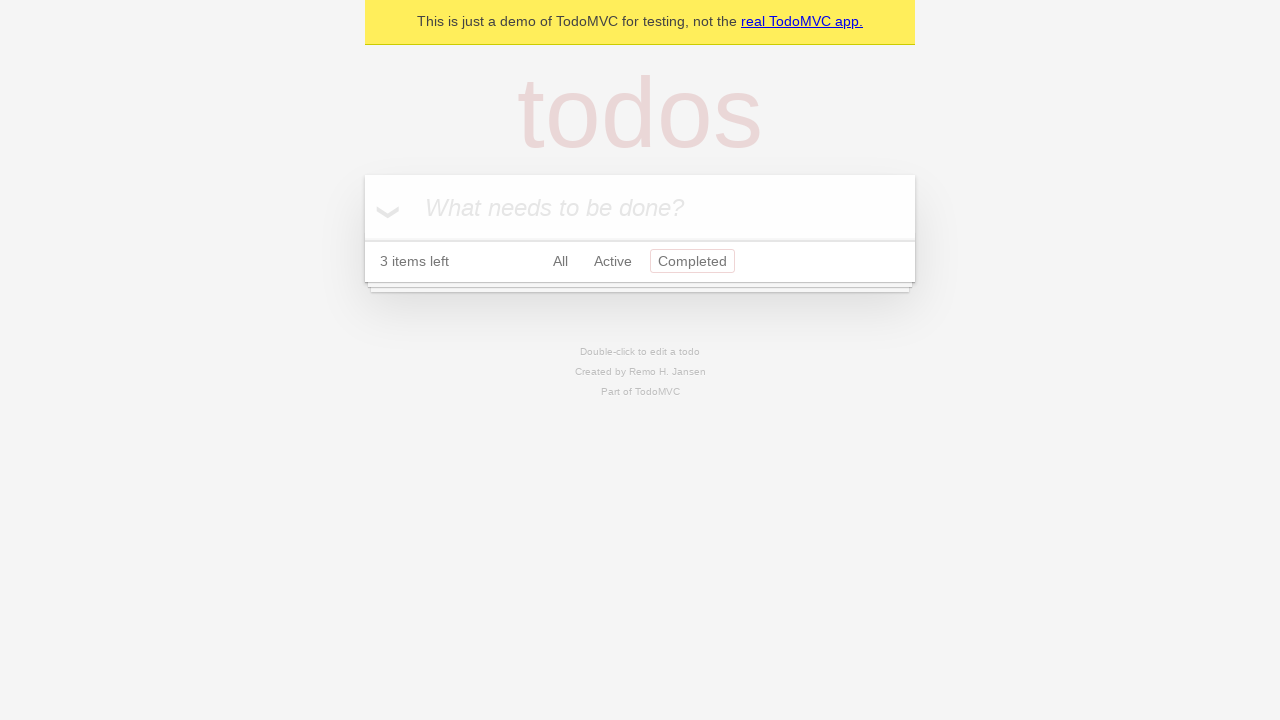

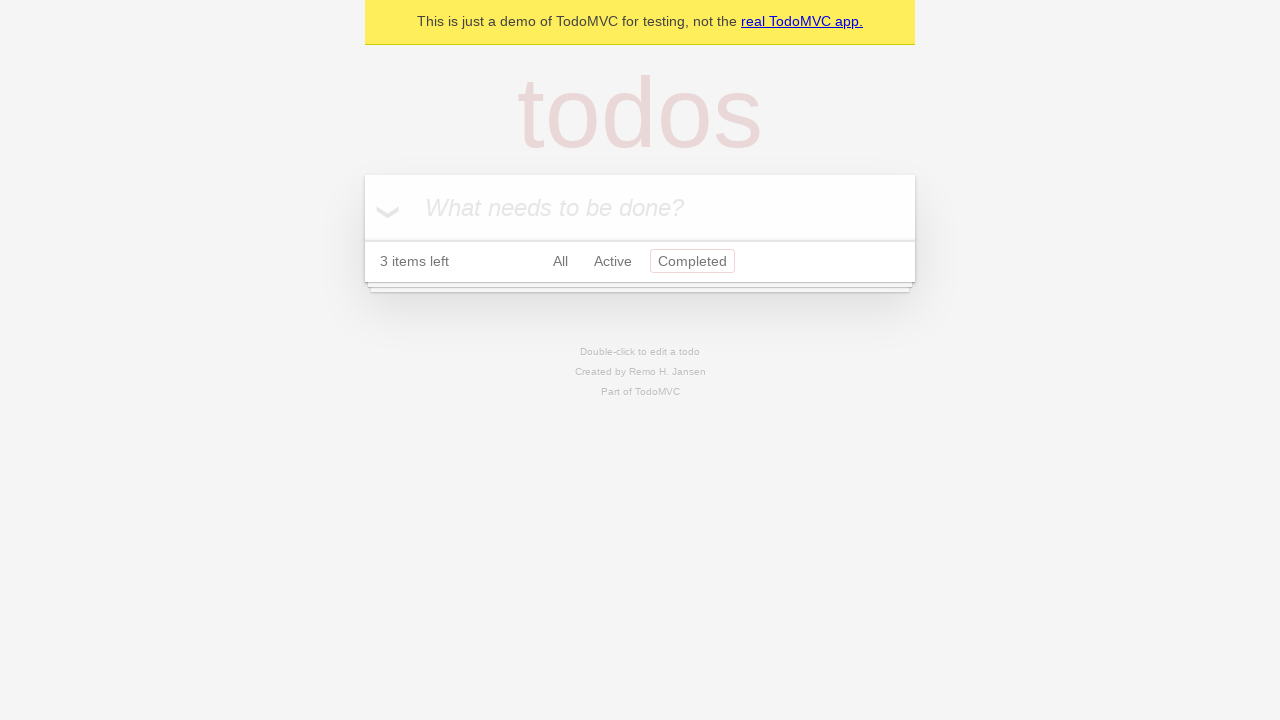